Tests double-clicking on the questions tab element and verifying that a search title header appears

Starting URL: https://thecode.media/

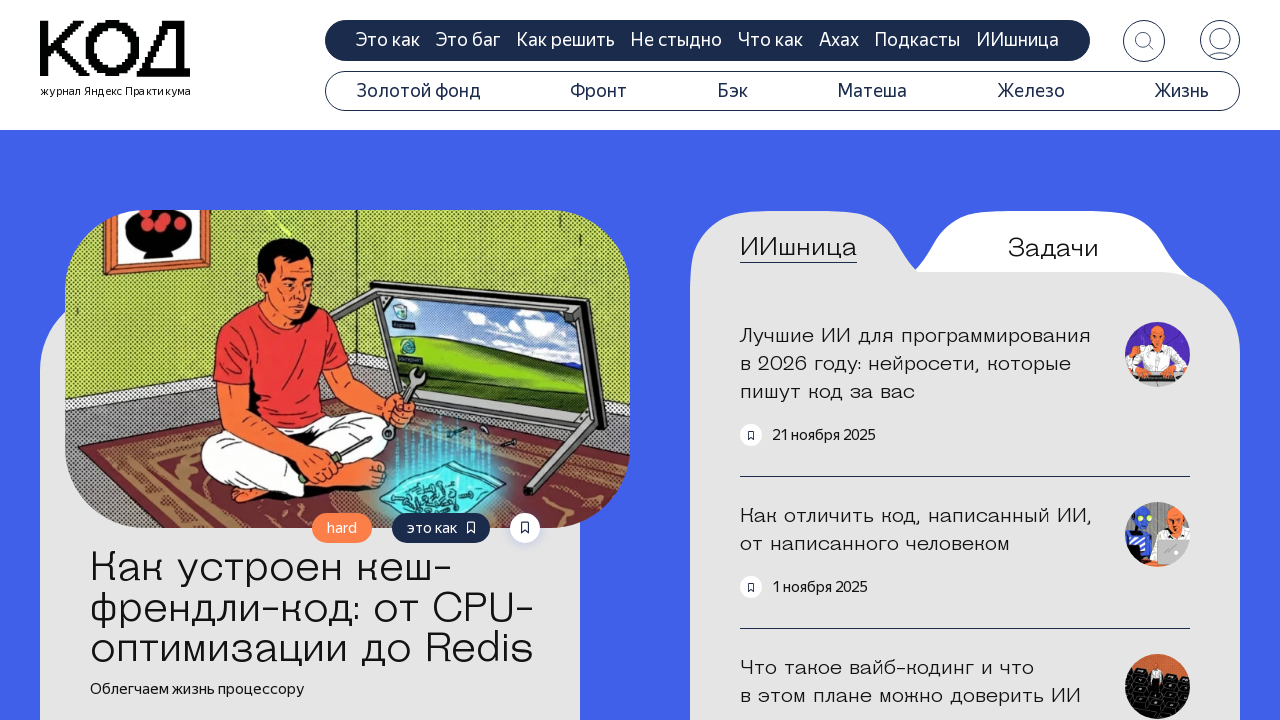

Navigated to https://thecode.media/
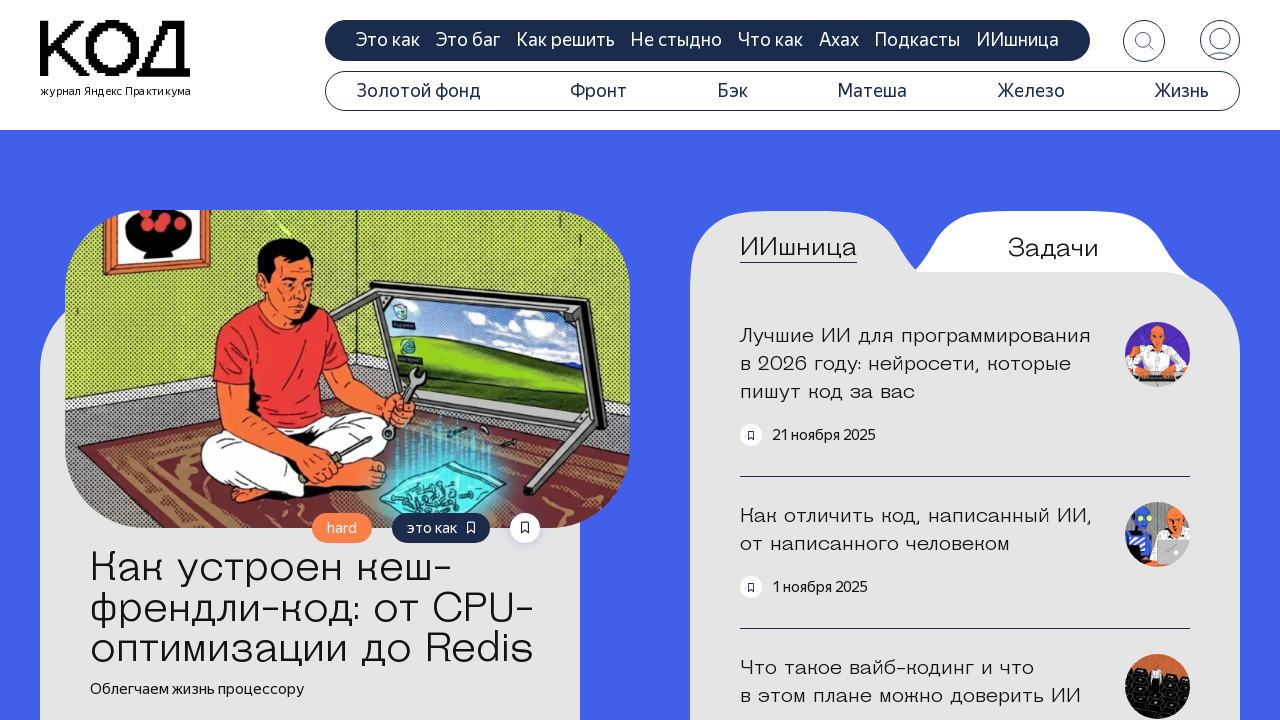

Double-clicked on the questions tab element at (1053, 248) on .tab-questions
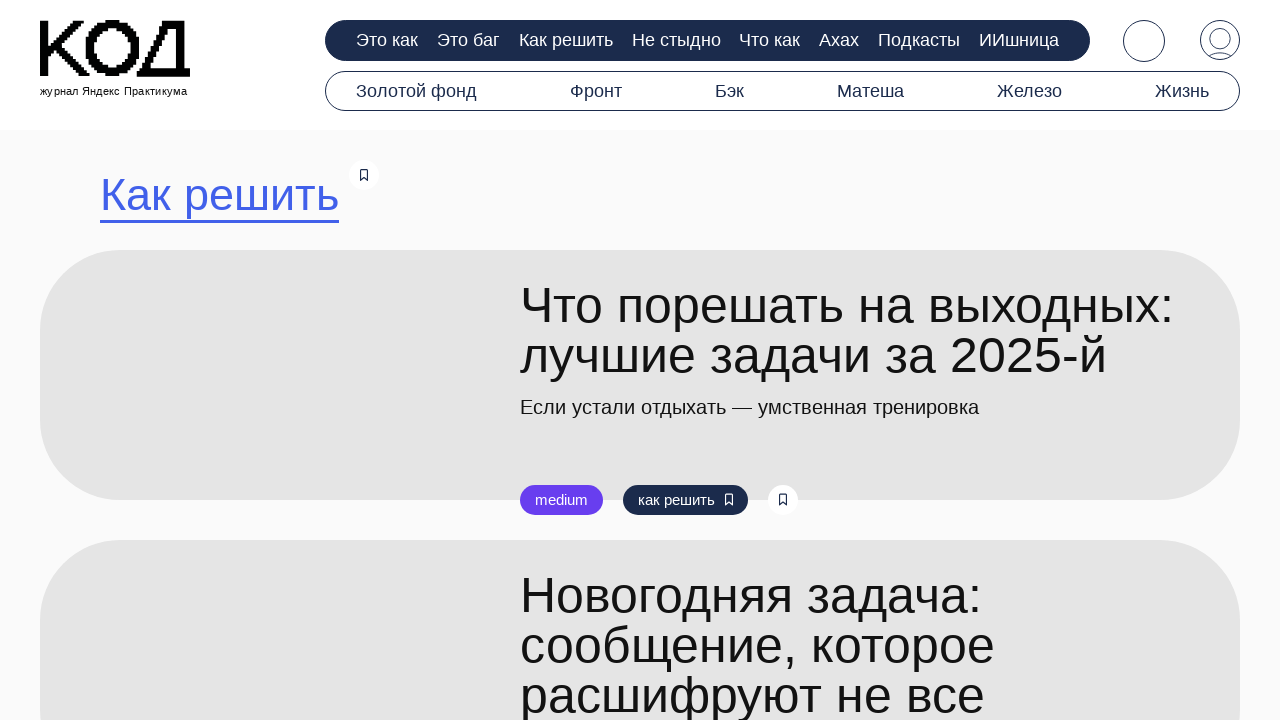

Search title header appeared after double-clicking questions tab
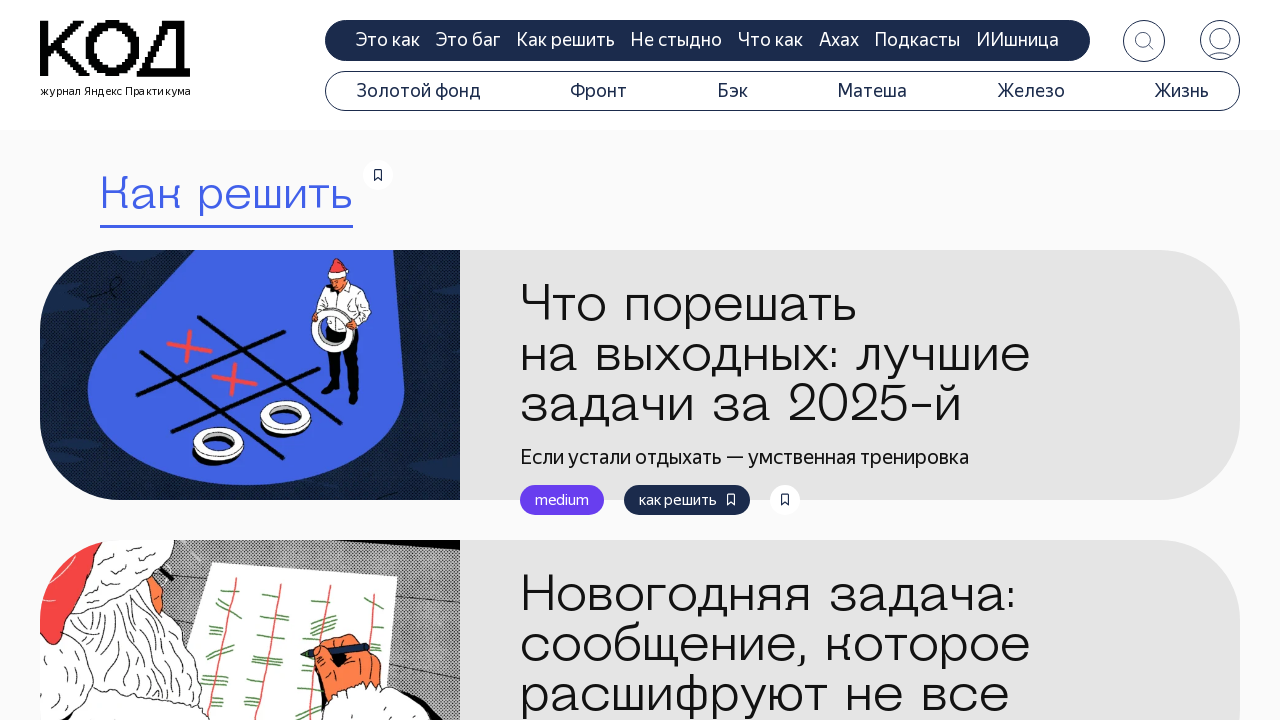

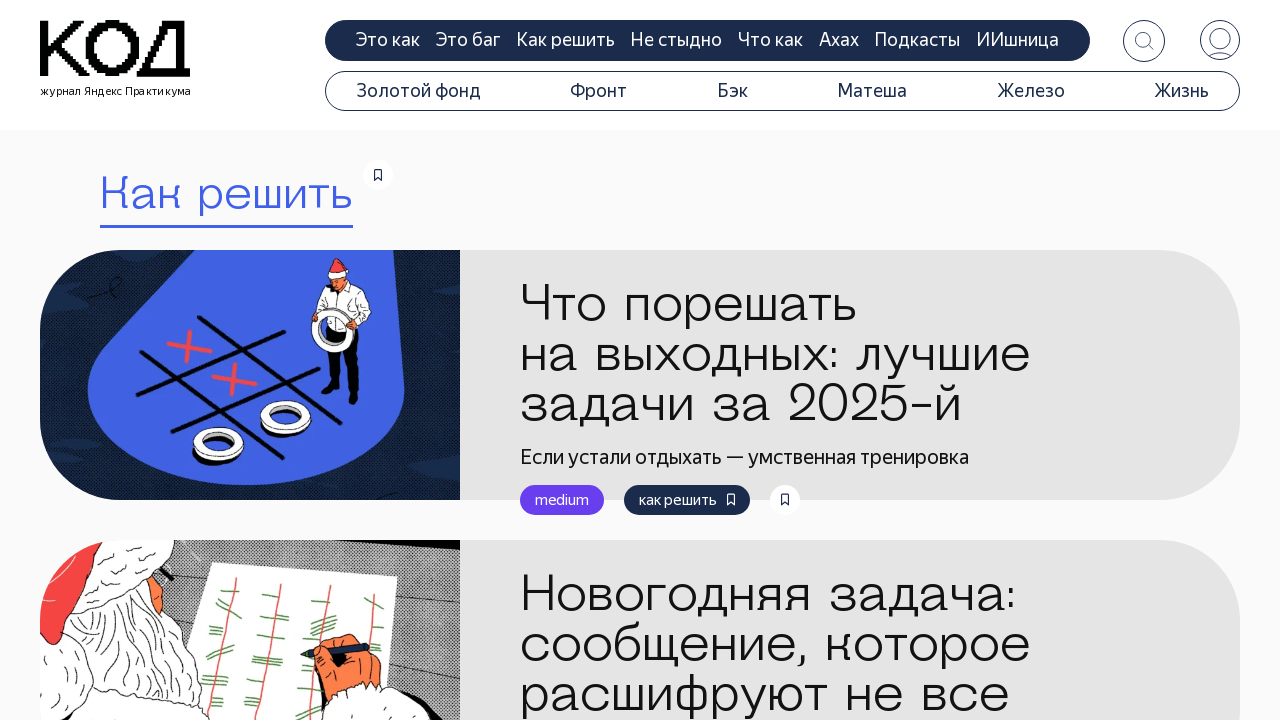